Navigates to the About Us page and verifies the page title displays "ParaSoft Demo Website"

Starting URL: https://parabank.parasoft.com/parabank/index.htm

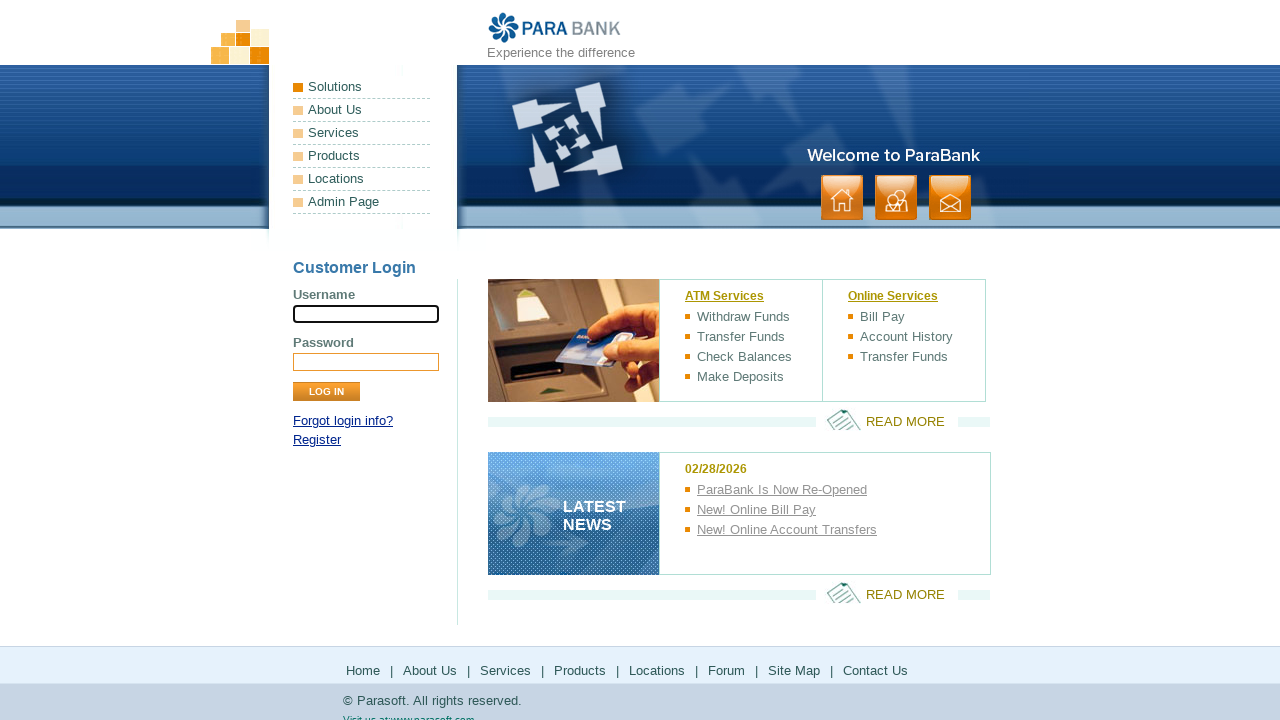

Clicked on About Us link at (362, 110) on a:has-text('About Us')
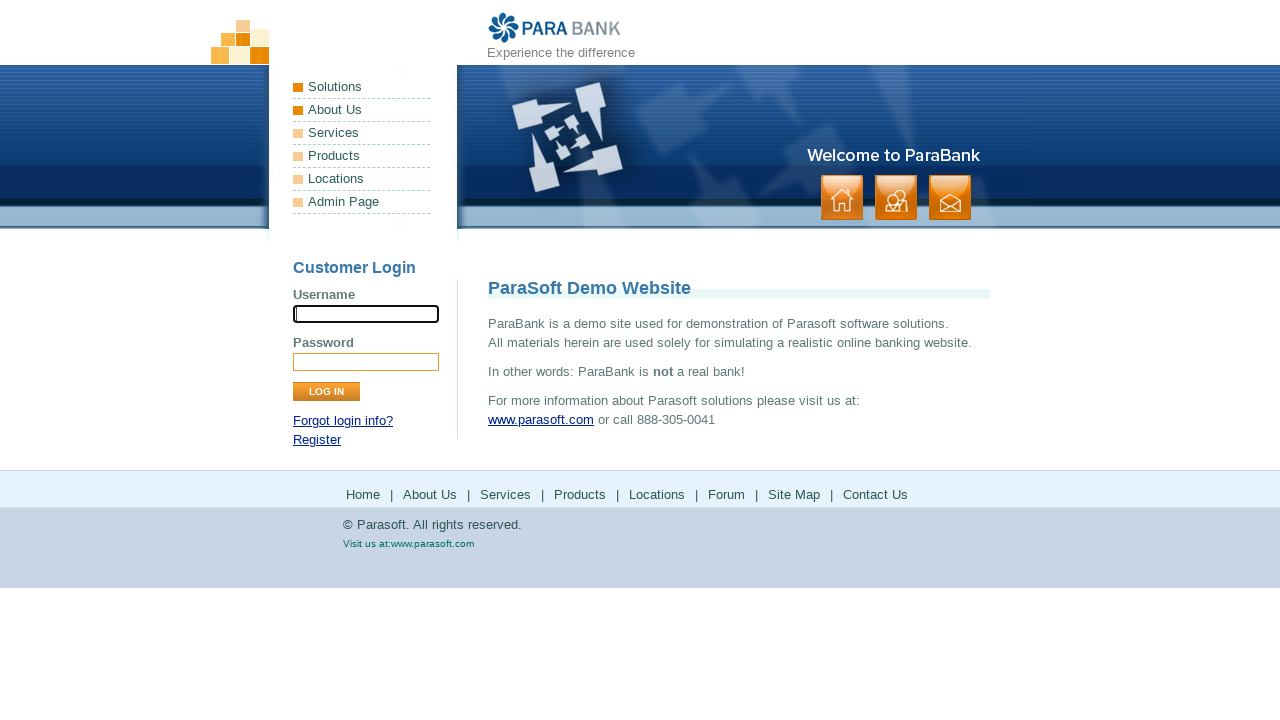

About Us page loaded and page title selector appeared
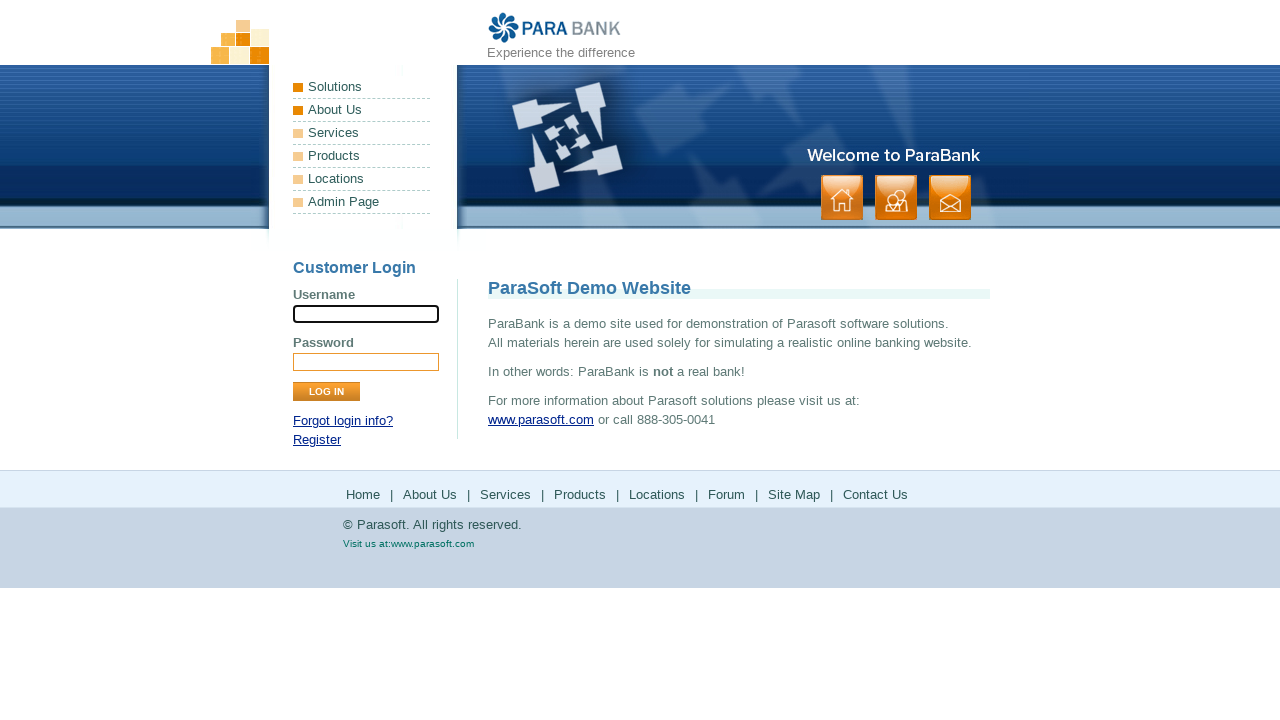

Verified page title displays 'ParaSoft Demo Website'
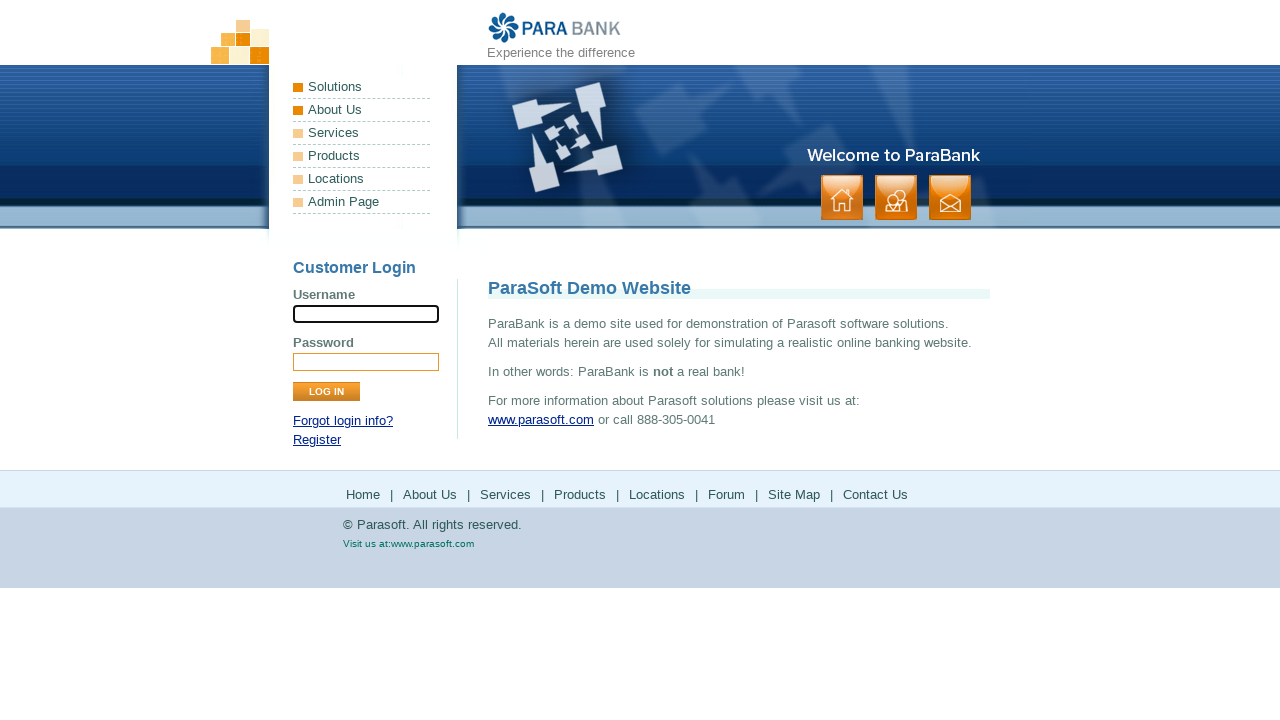

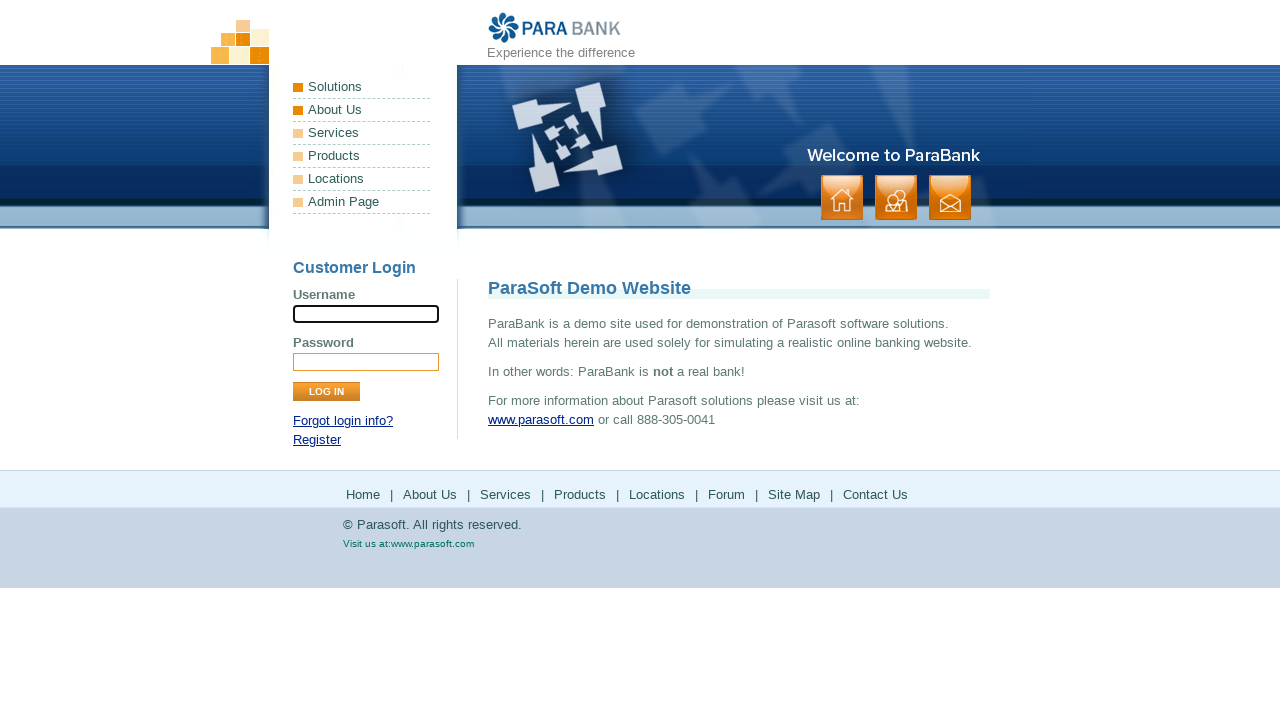